Tests the search functionality on Python.org with invalid data "asdfasdf" and verifies "No results found" message is displayed

Starting URL: https://www.python.org

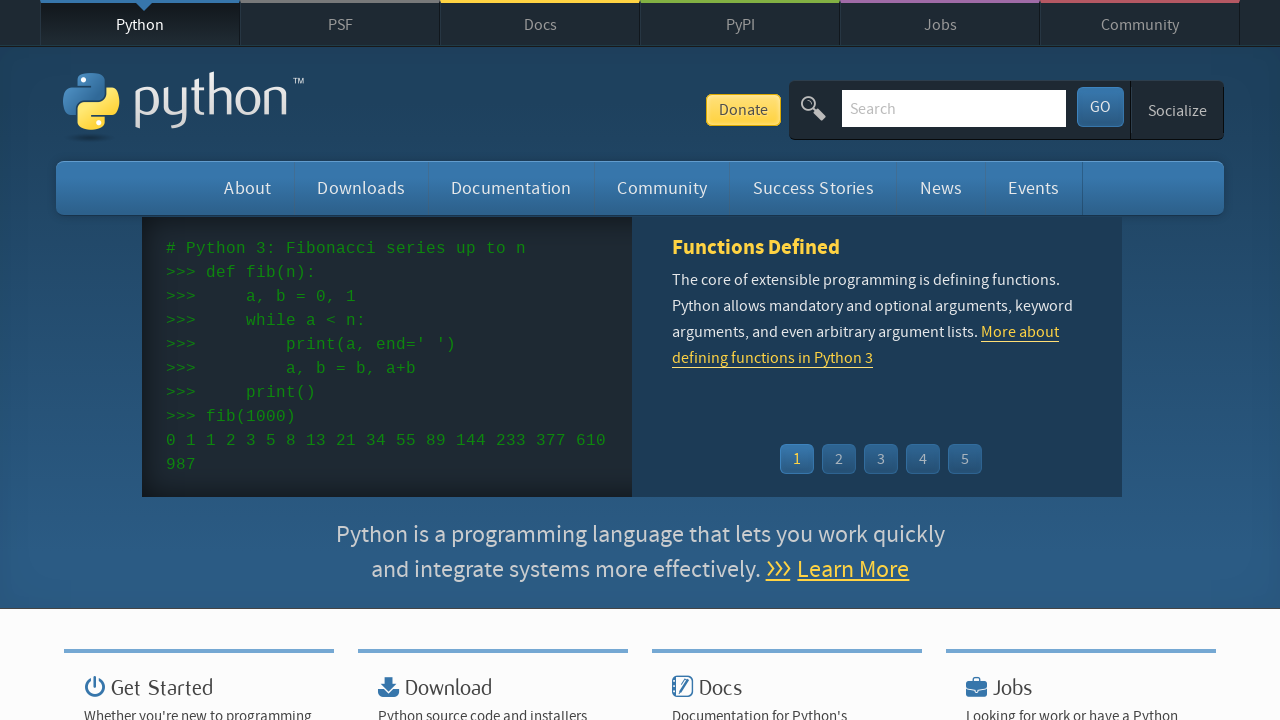

Cleared the search input field on input[name='q']
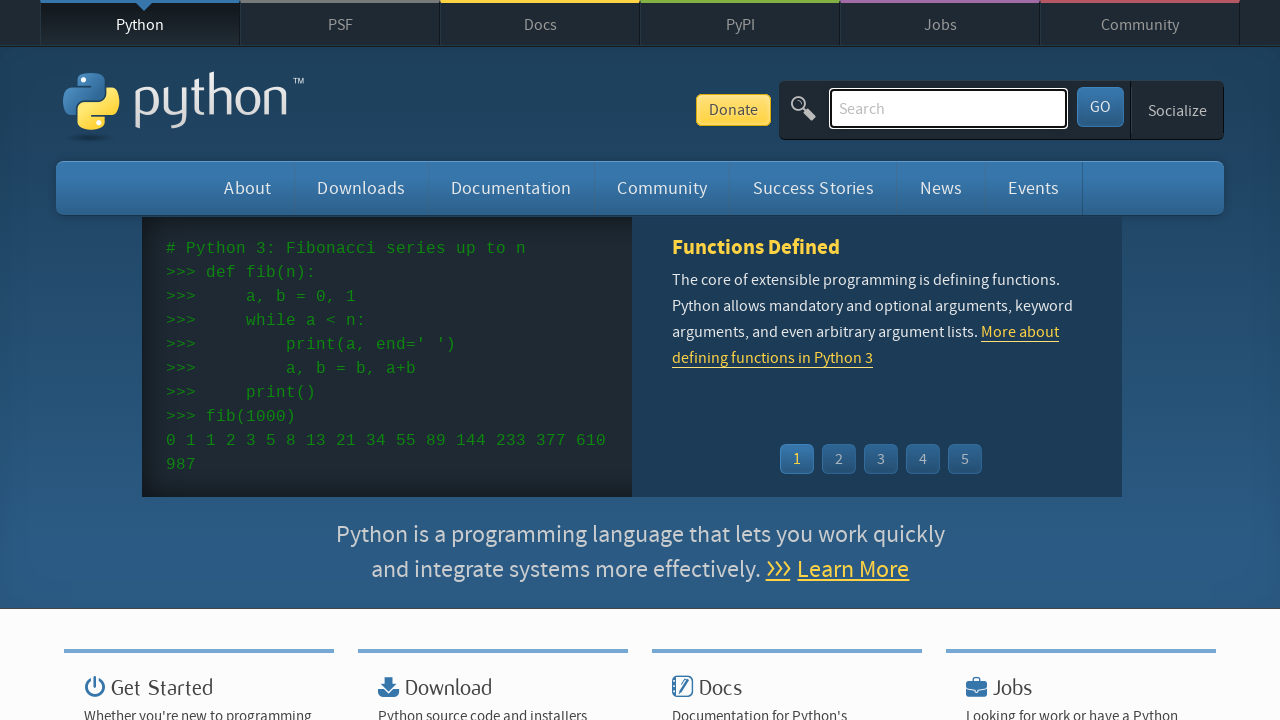

Filled search field with invalid data 'asdfasdf' on input[name='q']
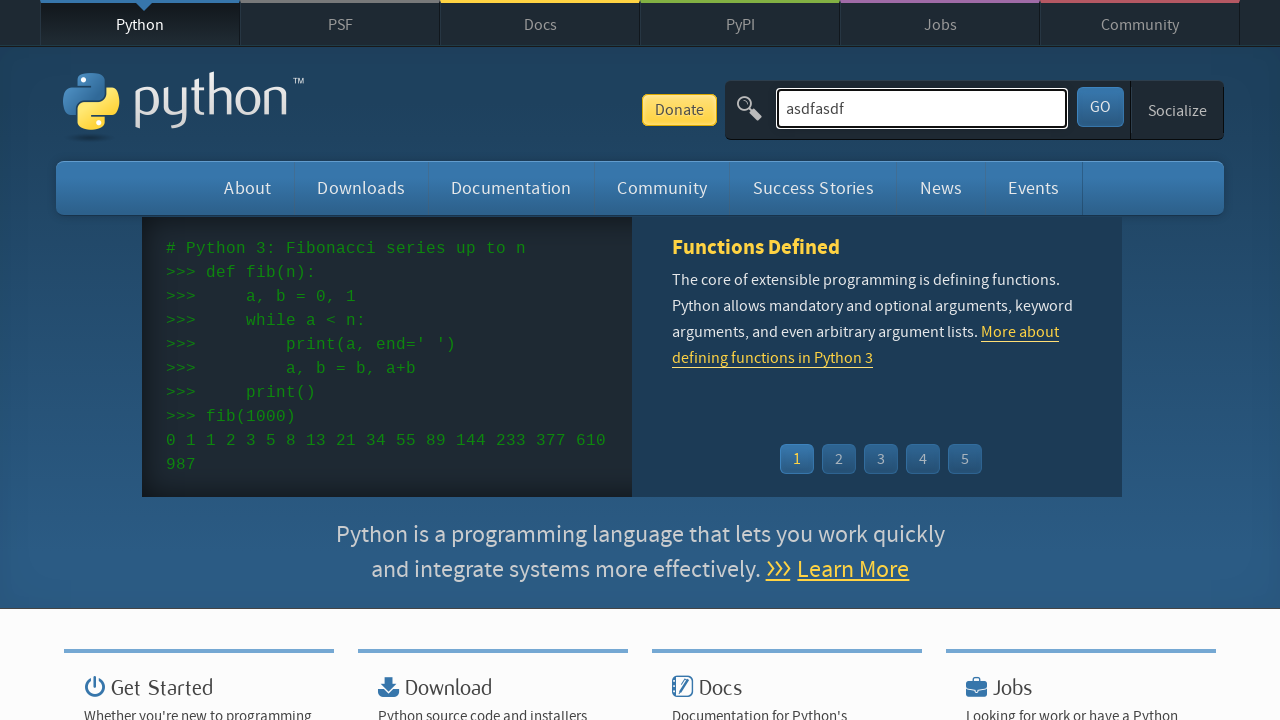

Pressed Enter to submit search on input[name='q']
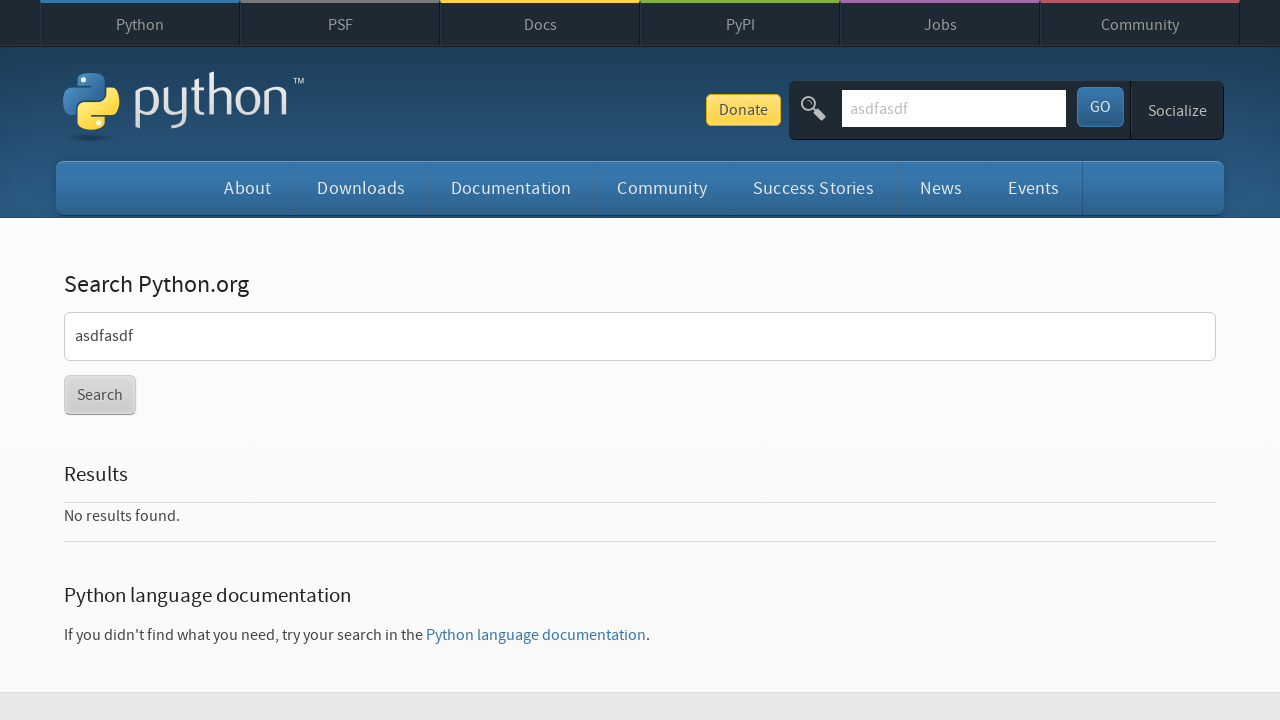

Waited for page to load (networkidle)
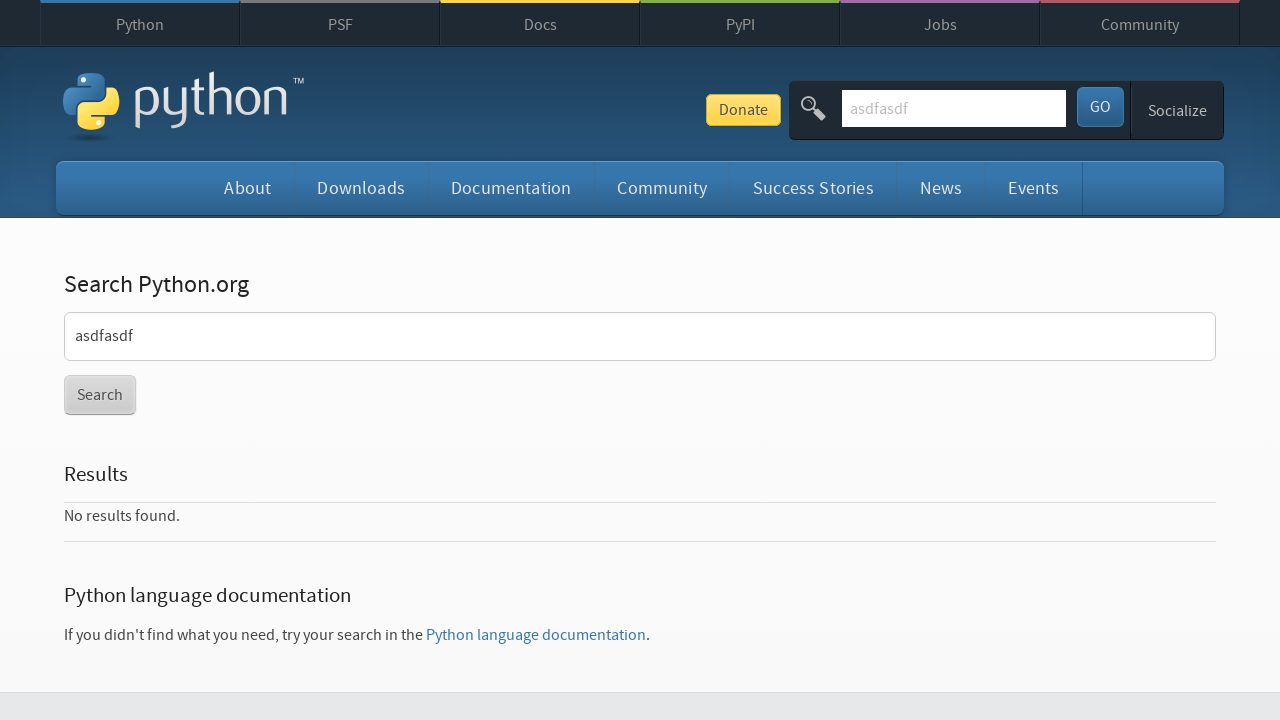

Verified 'No results found' message is displayed
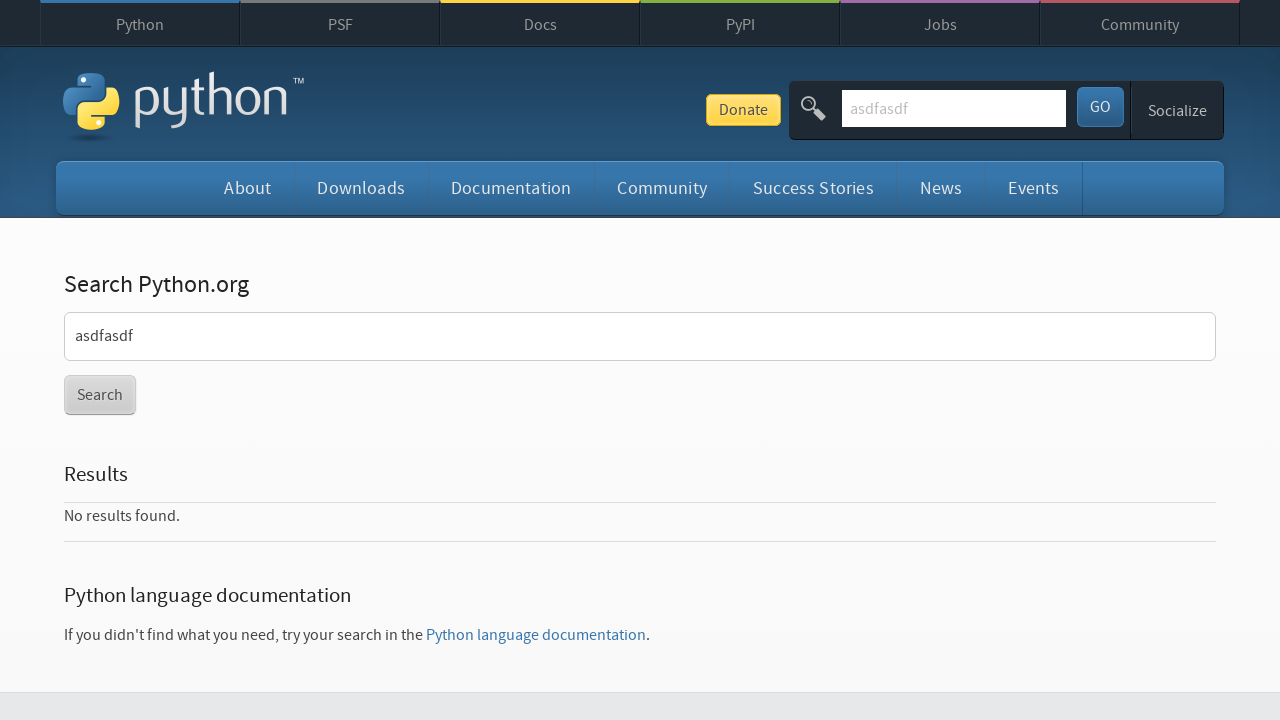

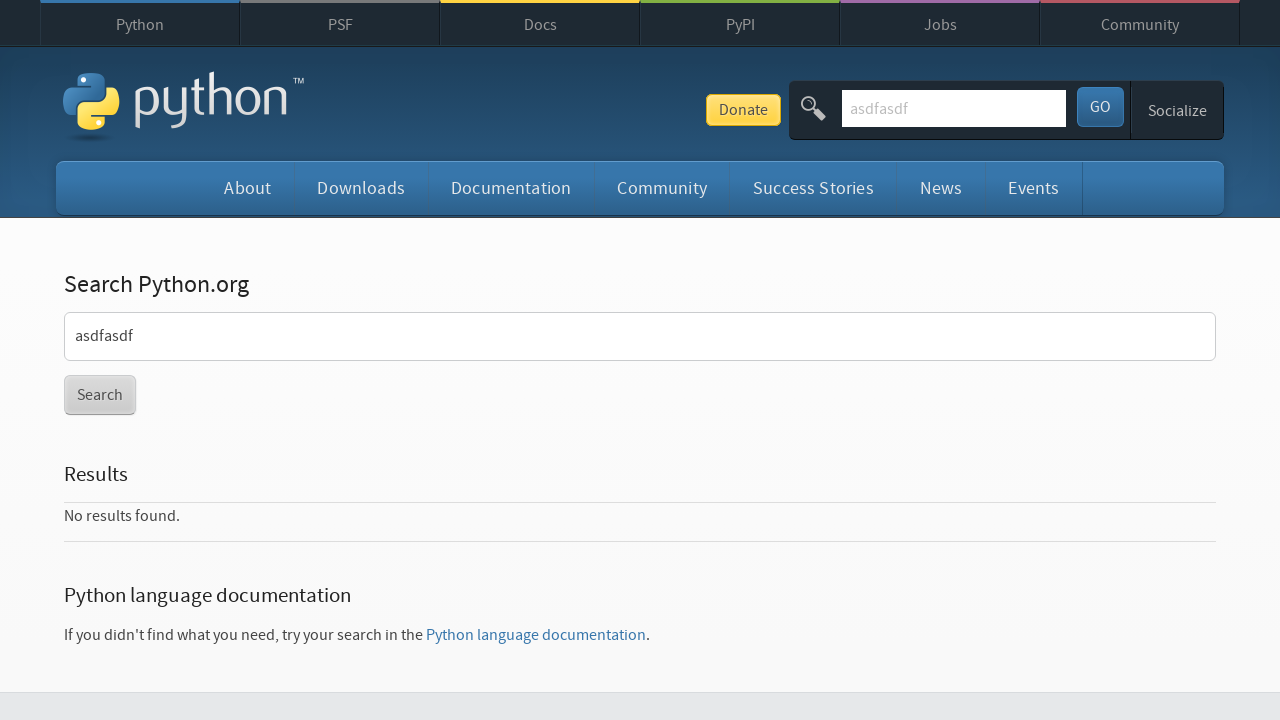